Tests an explicit wait scenario where the script waits for a house rental price to drop to $100, clicks the Book button, then solves a mathematical captcha by calculating log(abs(12*sin(x))) and submitting the answer.

Starting URL: http://suninjuly.github.io/explicit_wait2.html

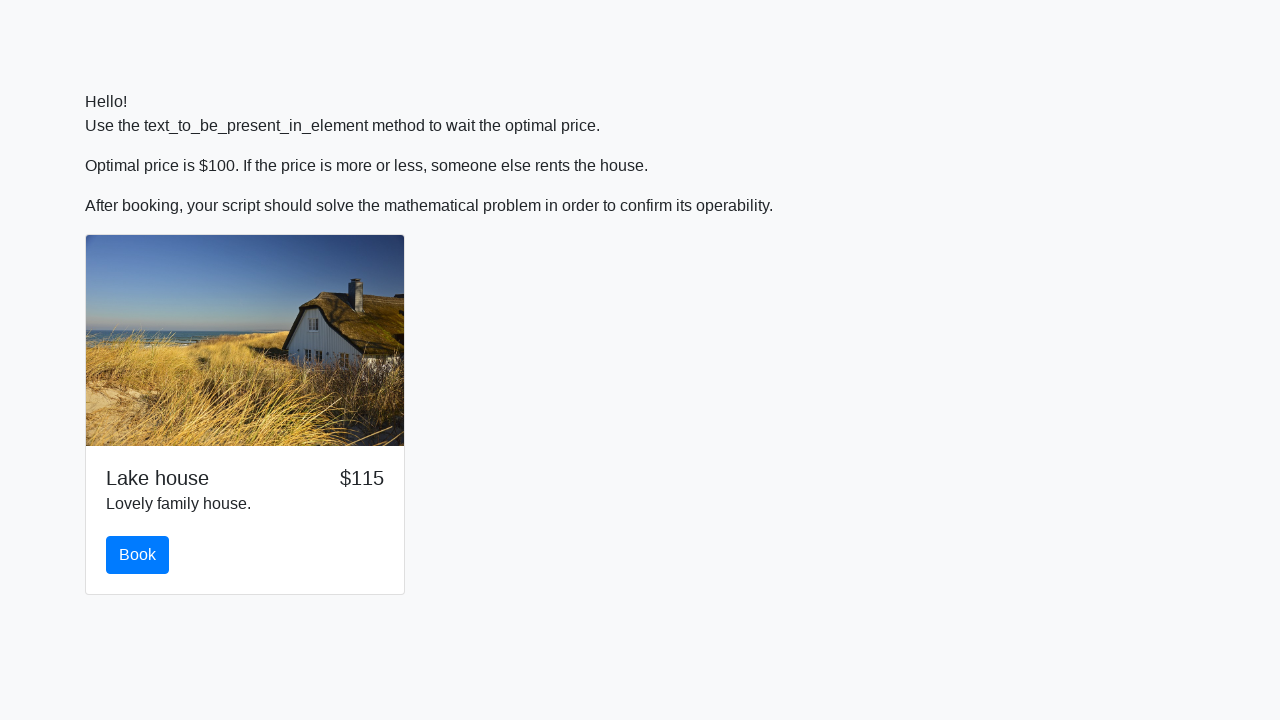

Waited for house rental price to drop to $100
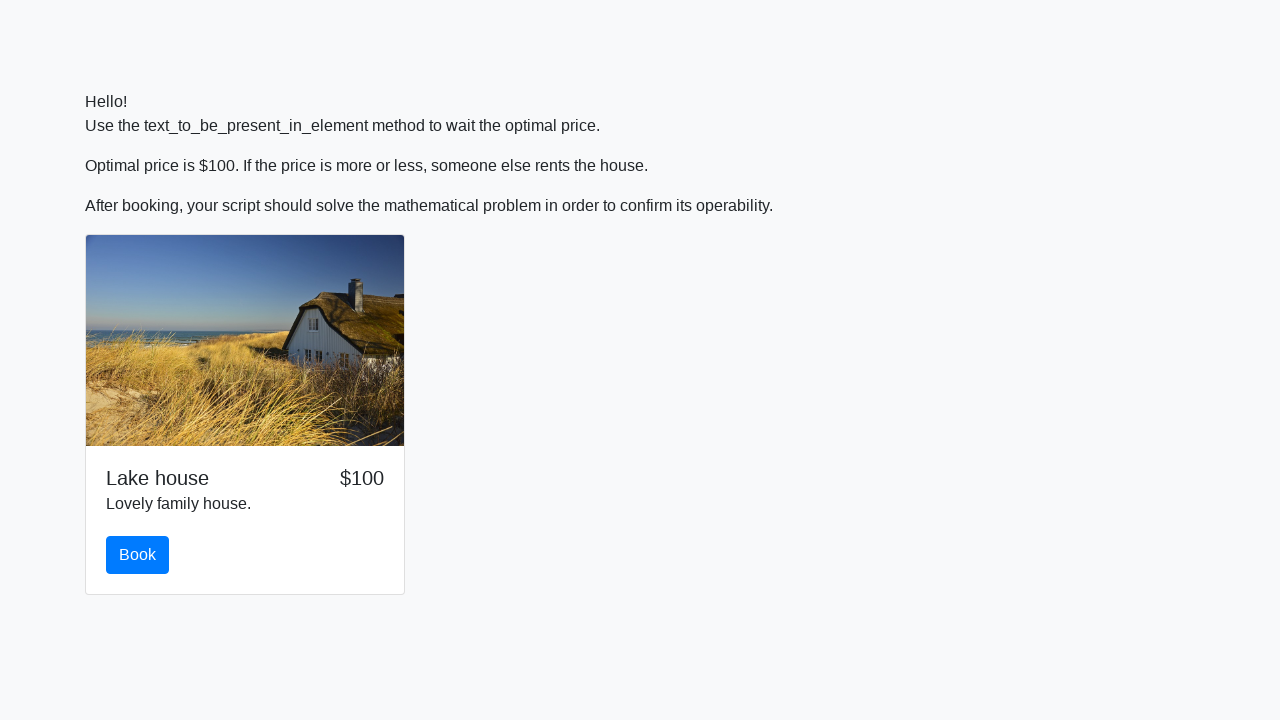

Clicked the Book button at (138, 555) on #book
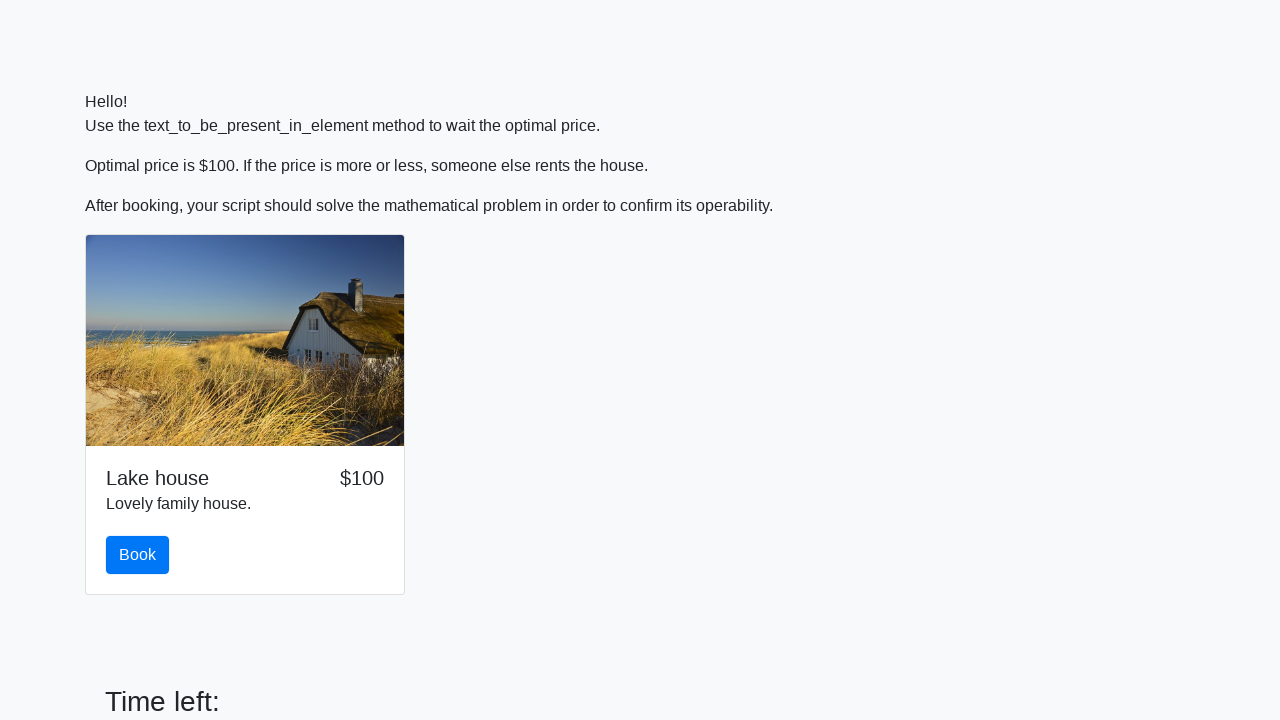

Retrieved x value from input field: 105
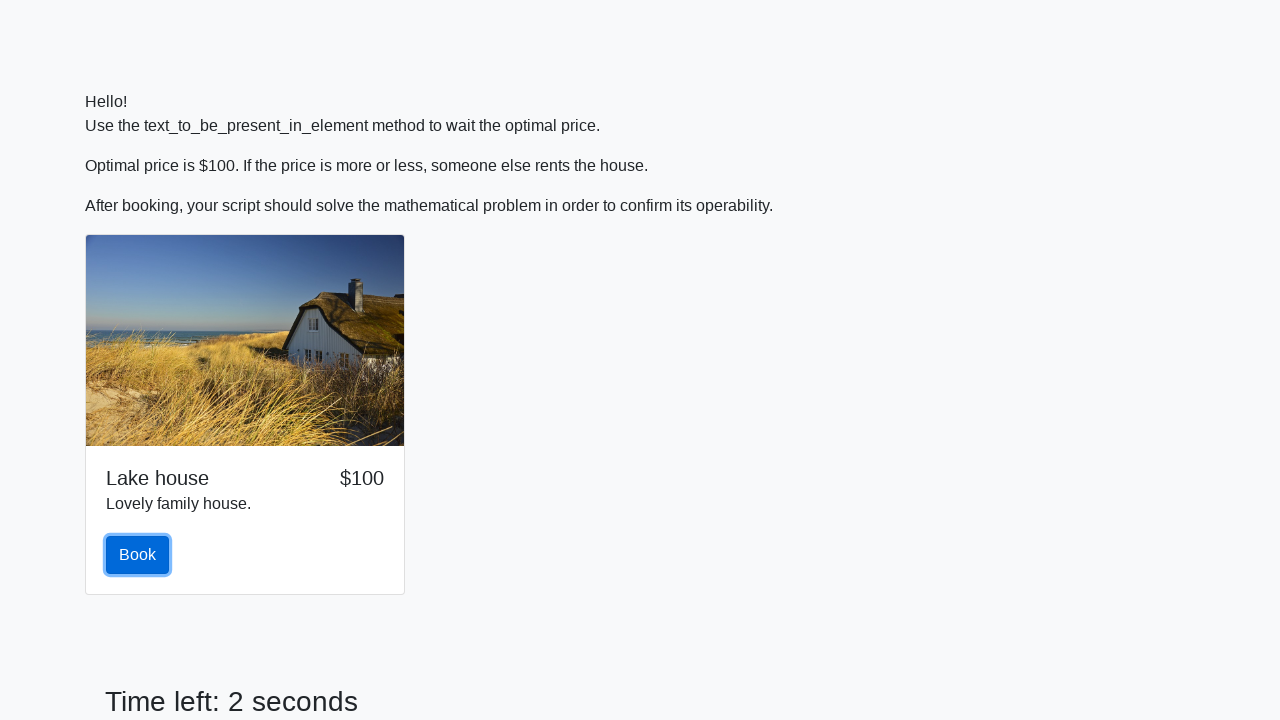

Calculated mathematical captcha answer: log(abs(12*sin(105))) = 2.454999128794748
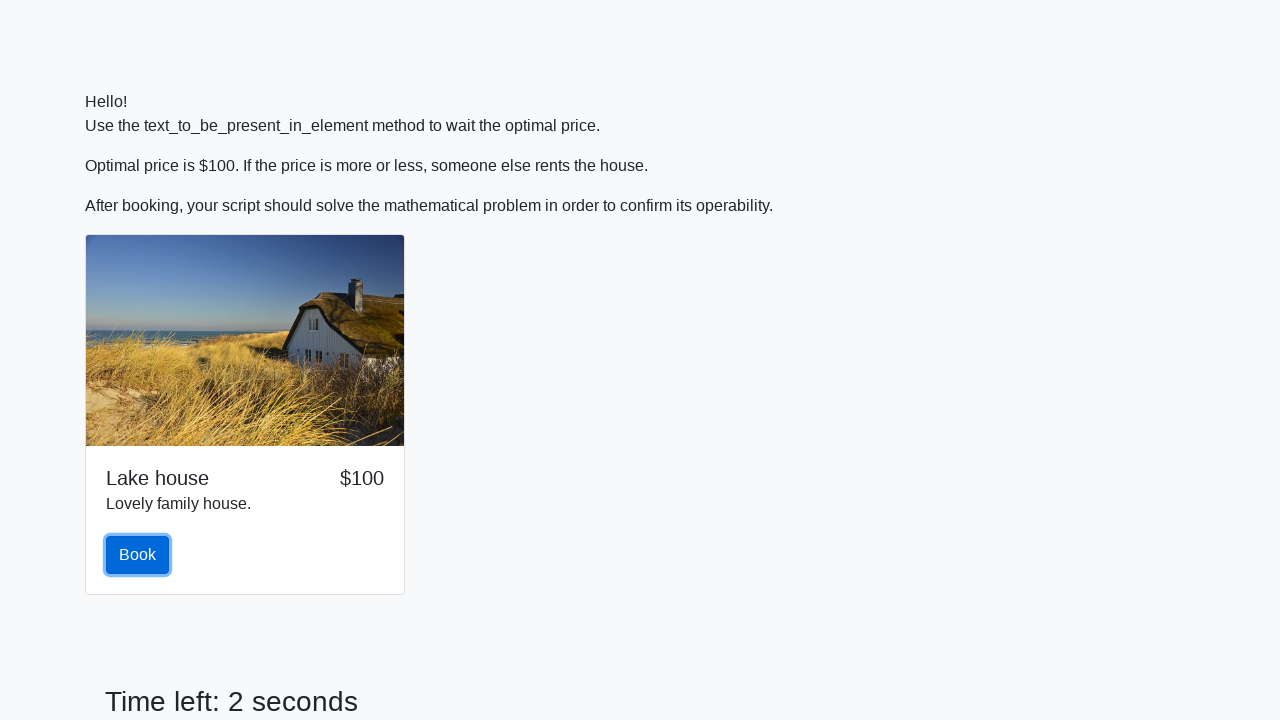

Filled answer field with calculated result on #answer
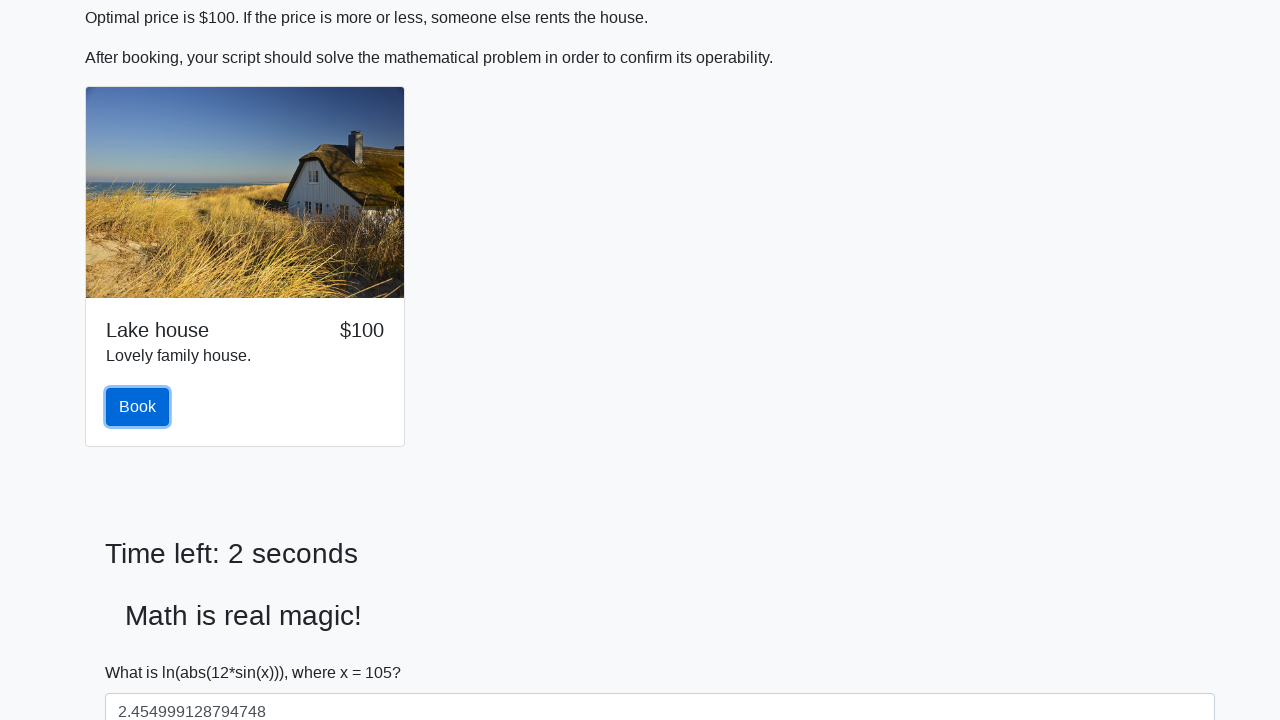

Clicked the solve/submit button at (143, 651) on #solve
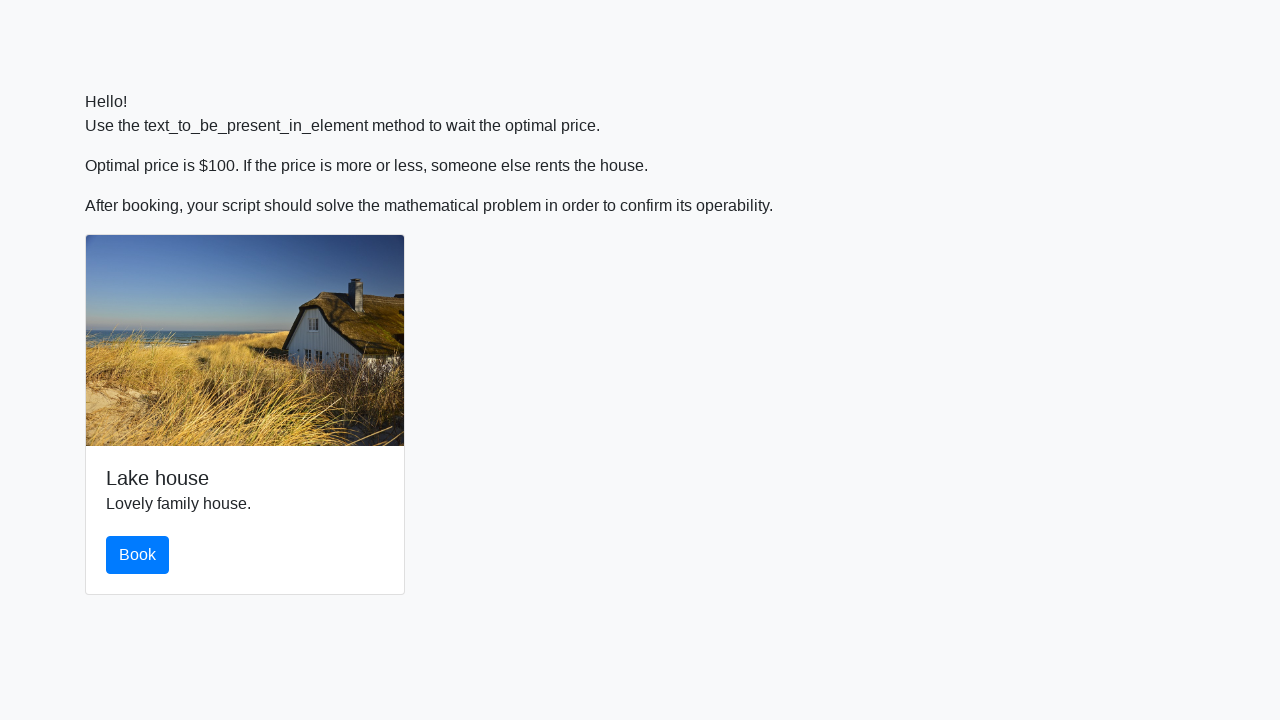

Accepted the result alert dialog
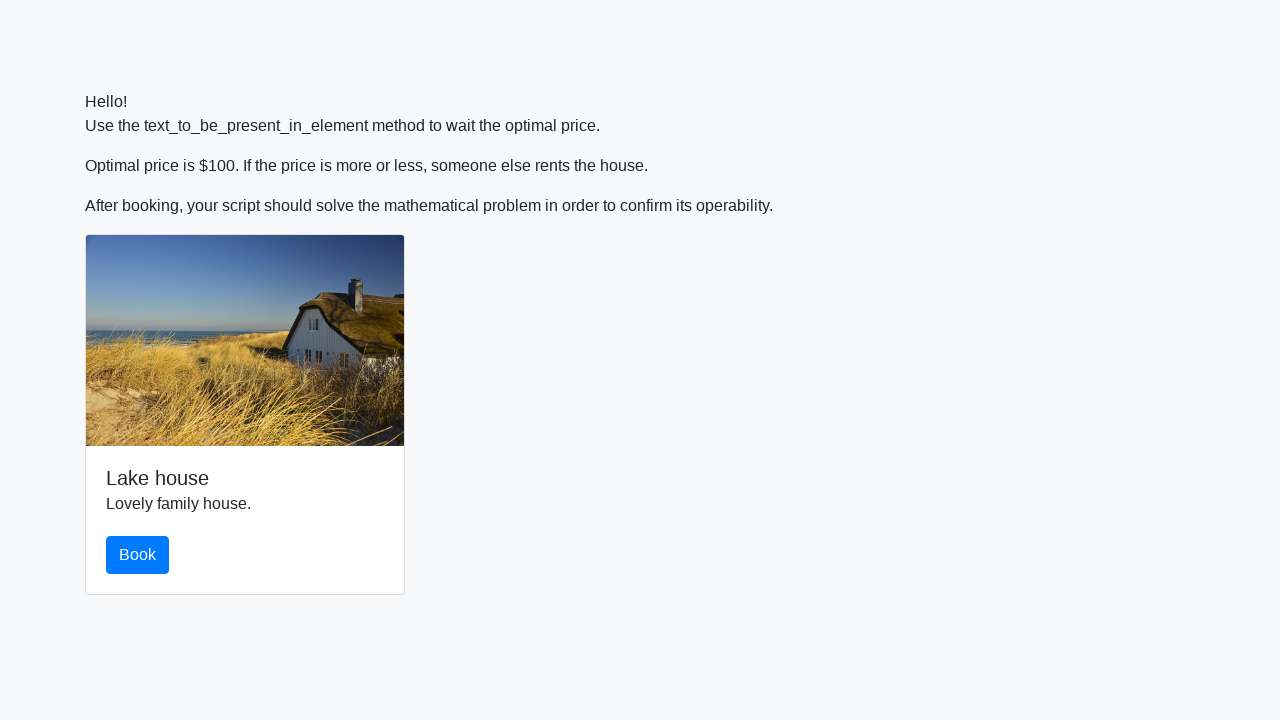

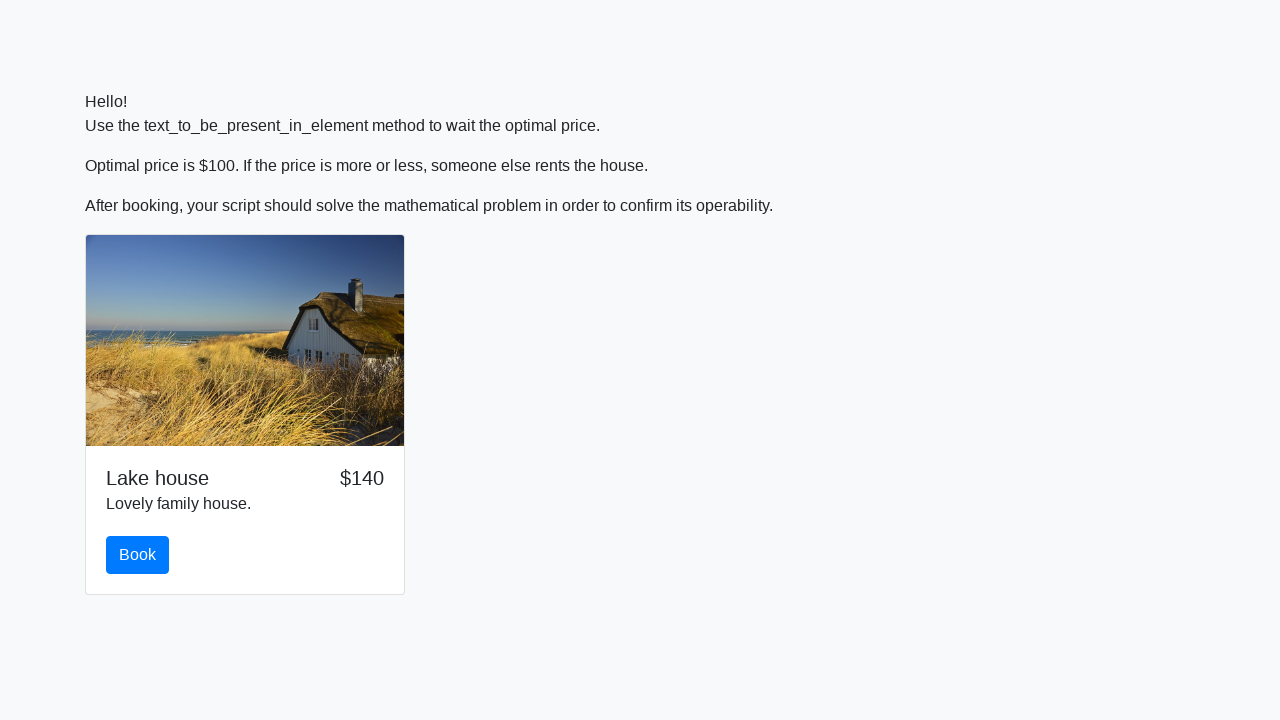